Tests a data entry form by filling multiple fields with sample data, submitting the form, and verifying the validation states of the fields

Starting URL: https://bonigarcia.dev/selenium-webdriver-java/data-types.html

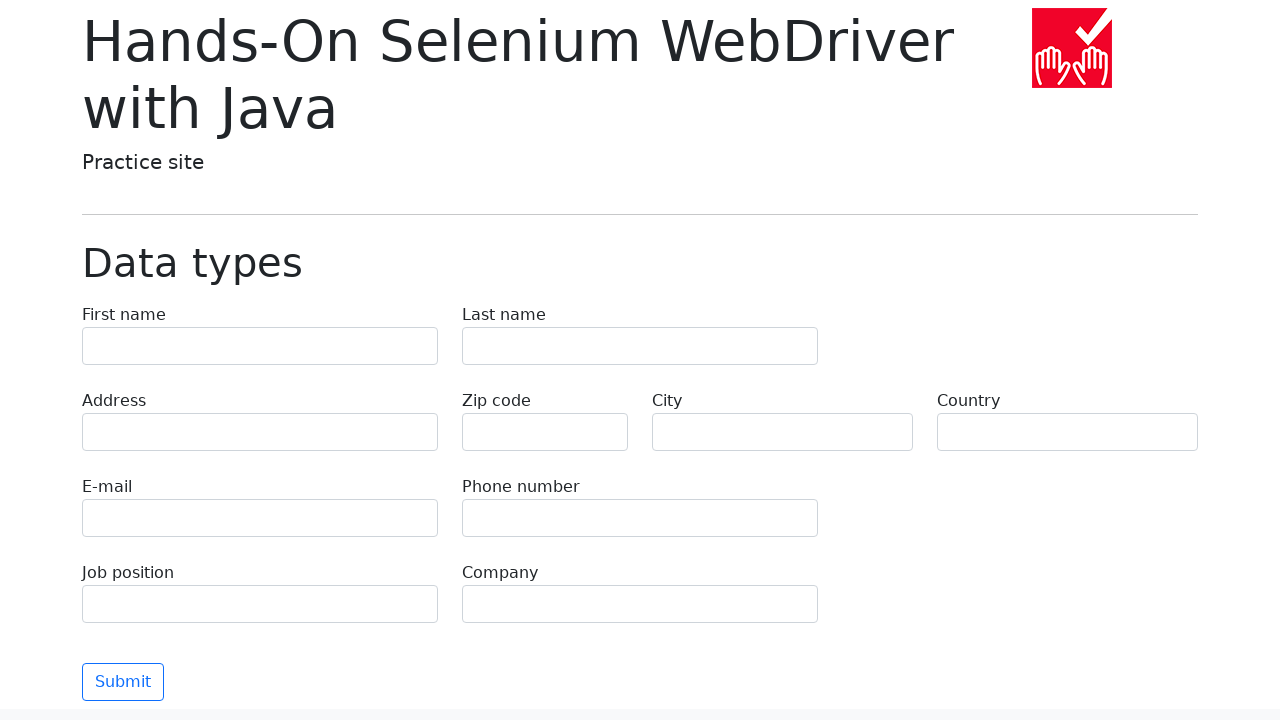

Navigated to data types form page
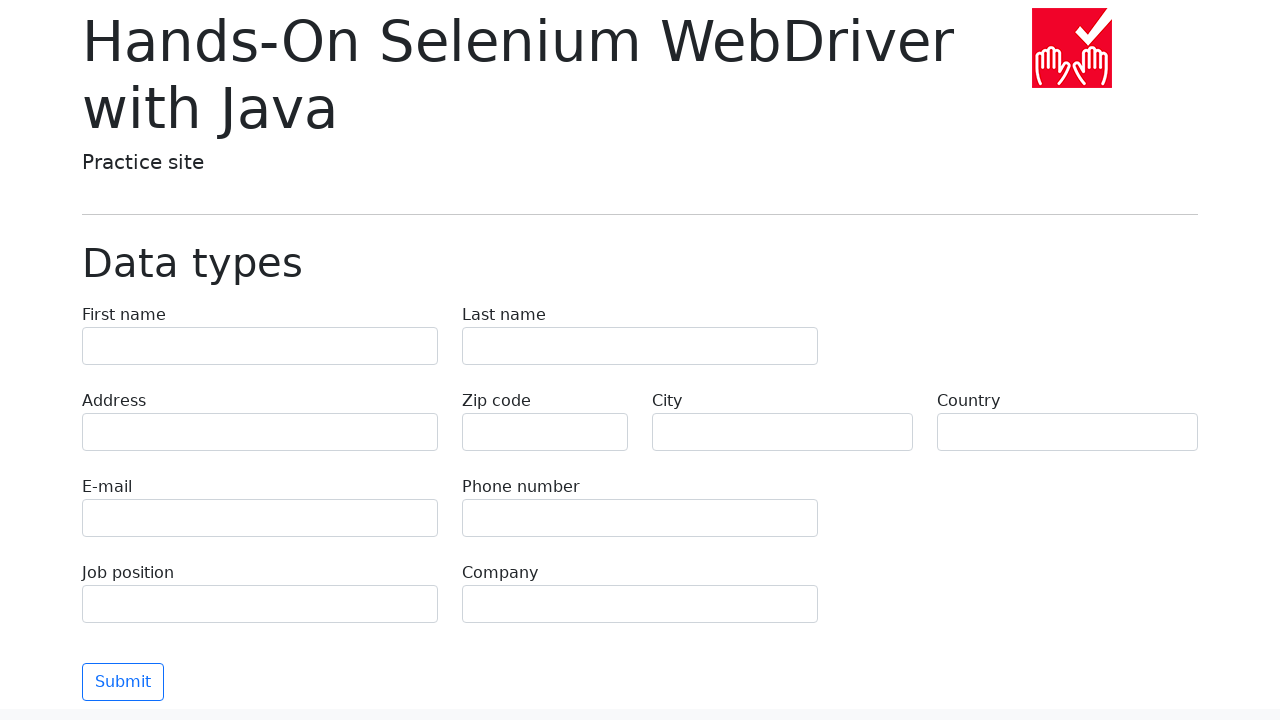

Filled first name field with 'Иван' on [name="first-name"]
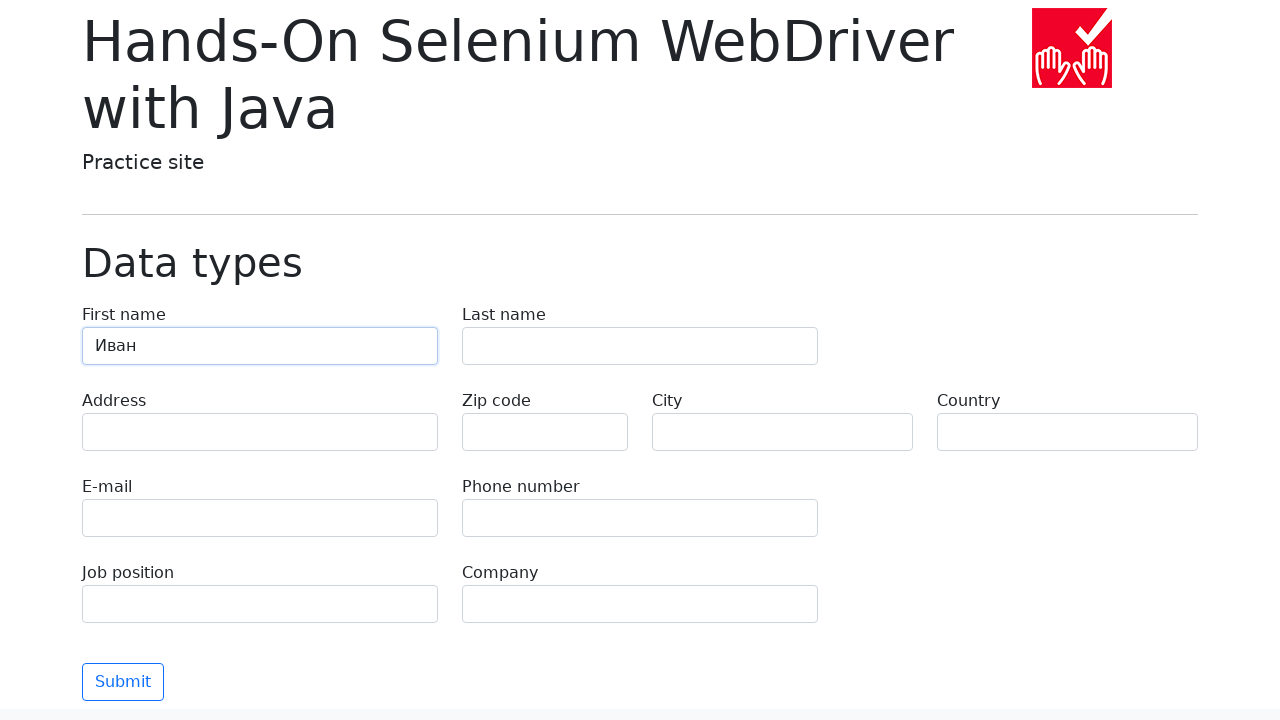

Filled last name field with 'Петров' on [name="last-name"]
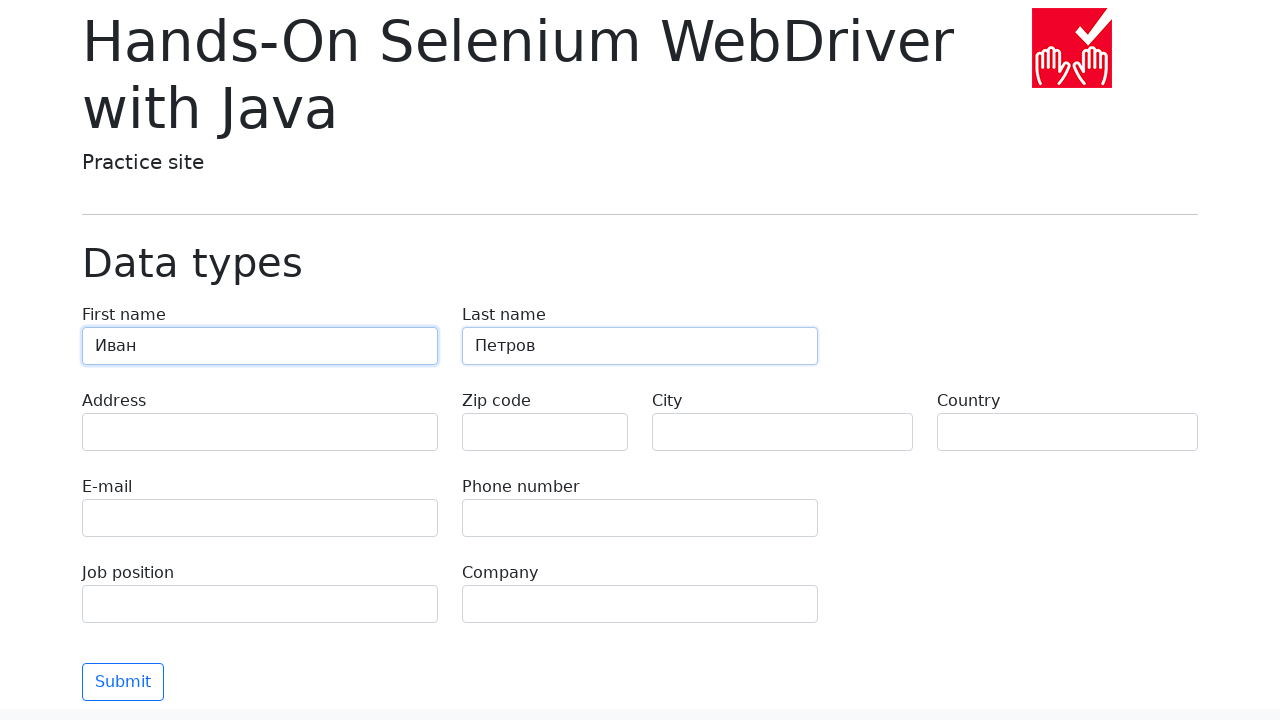

Filled address field with 'Ленина, 55-3' on [name="address"]
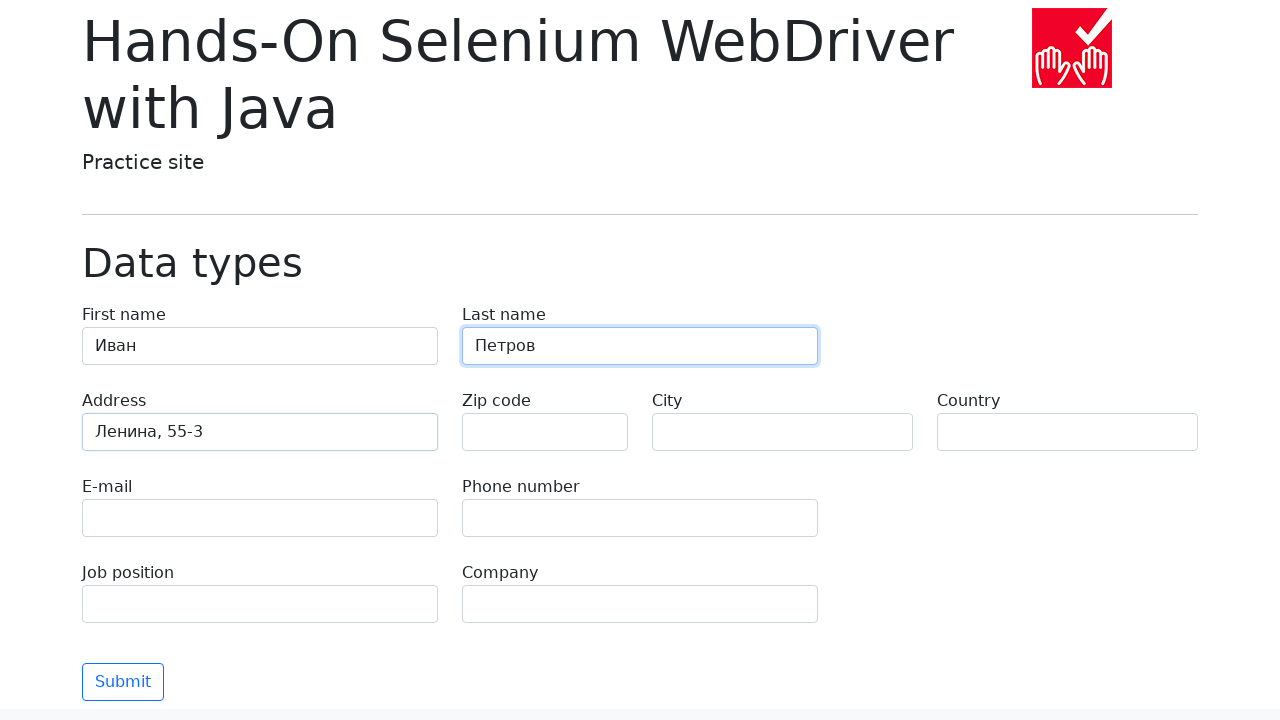

Filled city field with 'Москва' on [name="city"]
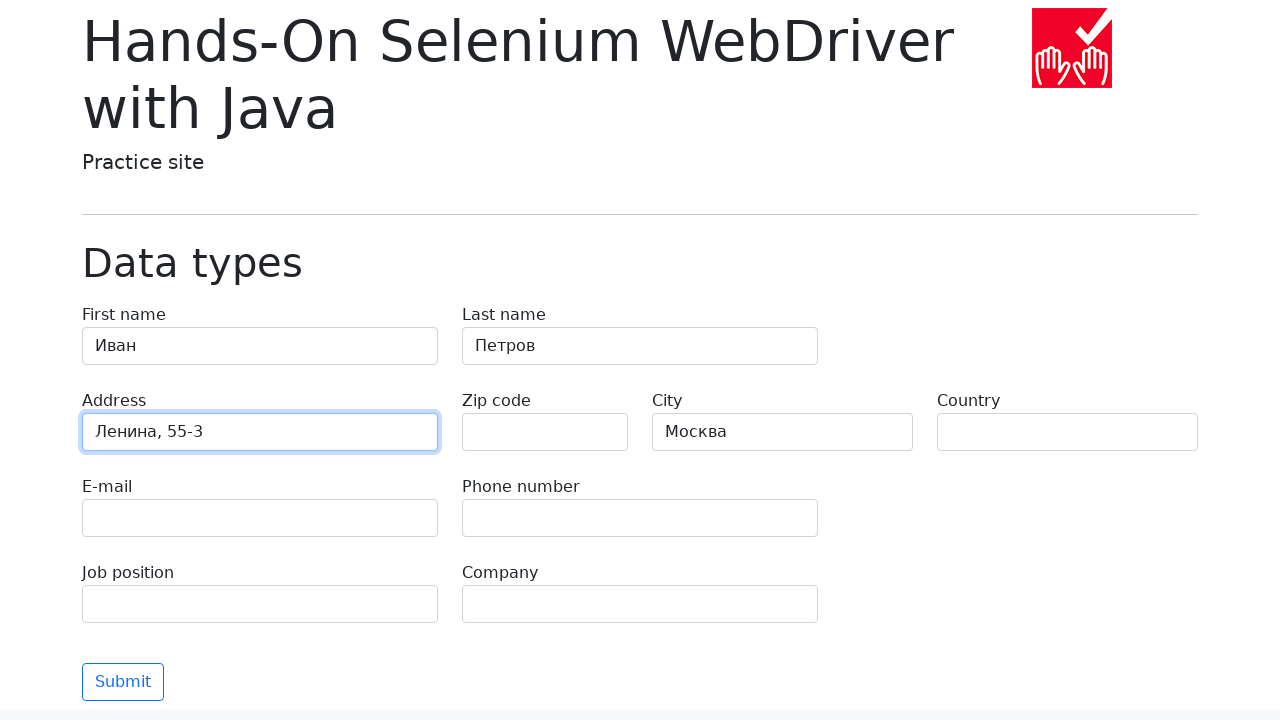

Filled country field with 'Россия' on [name="country"]
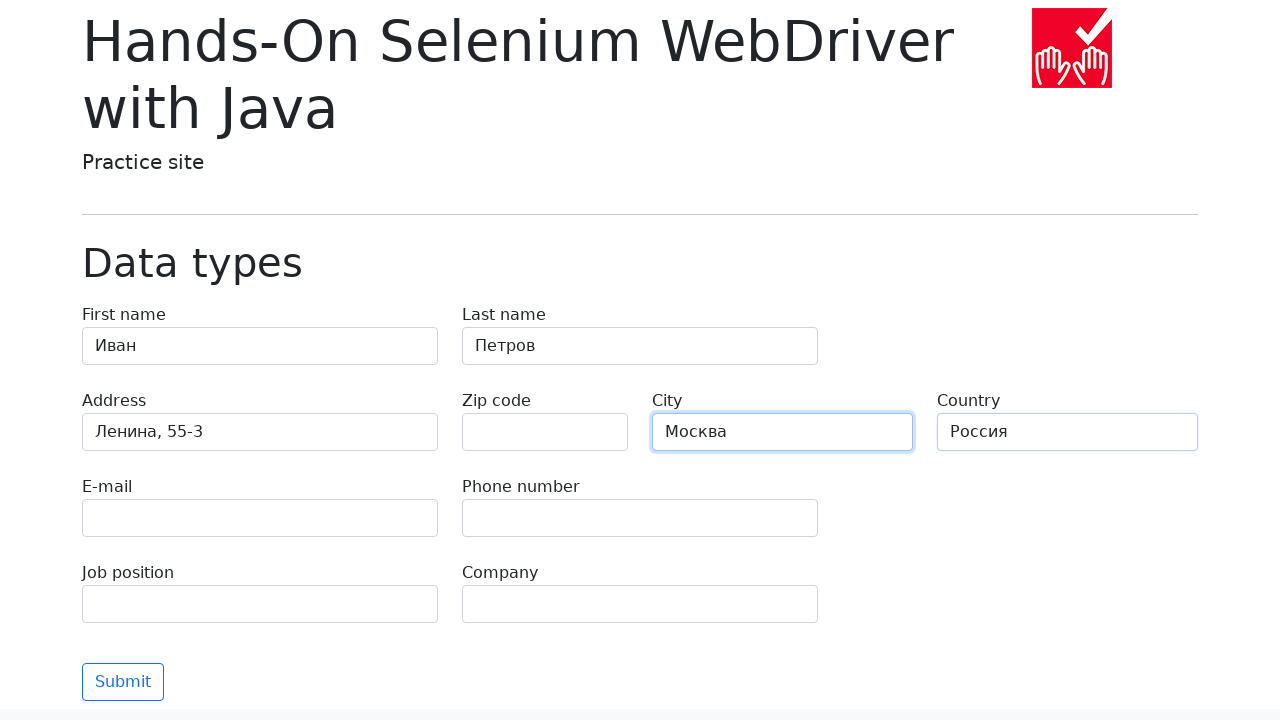

Filled email field with 'test@skypro.com' on [name="e-mail"]
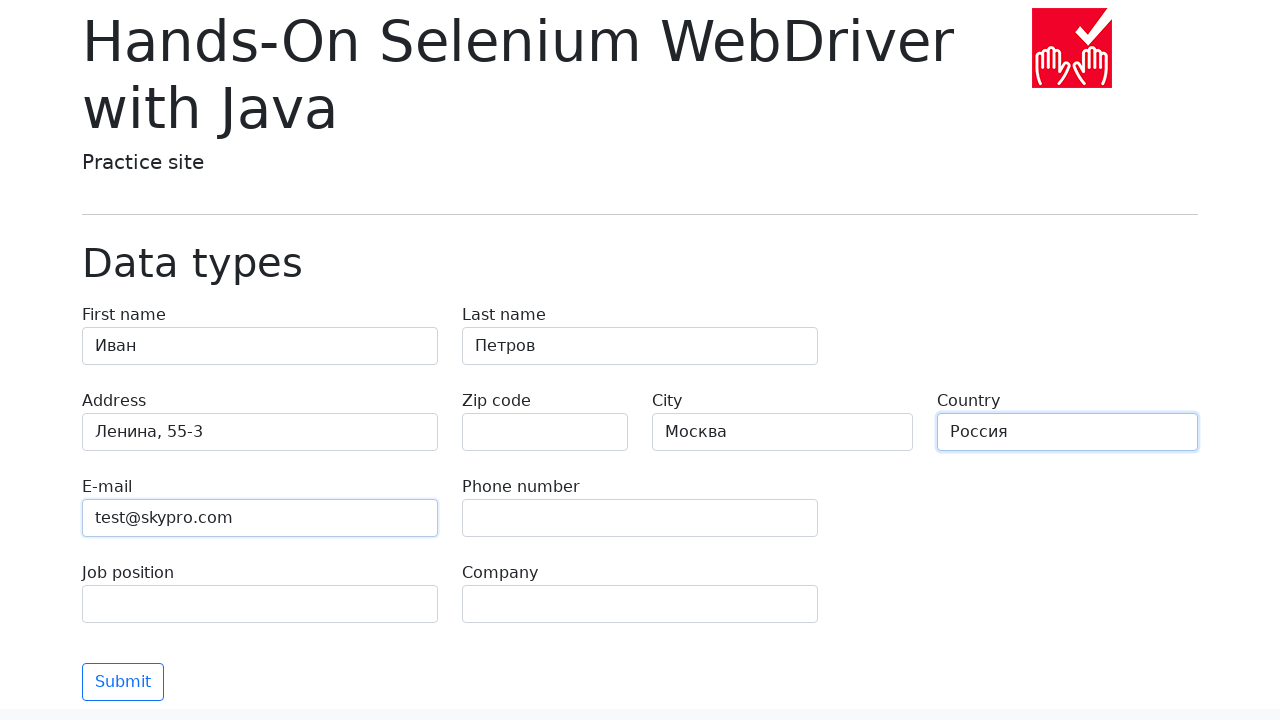

Filled phone field with '+7985899998787' on [name="phone"]
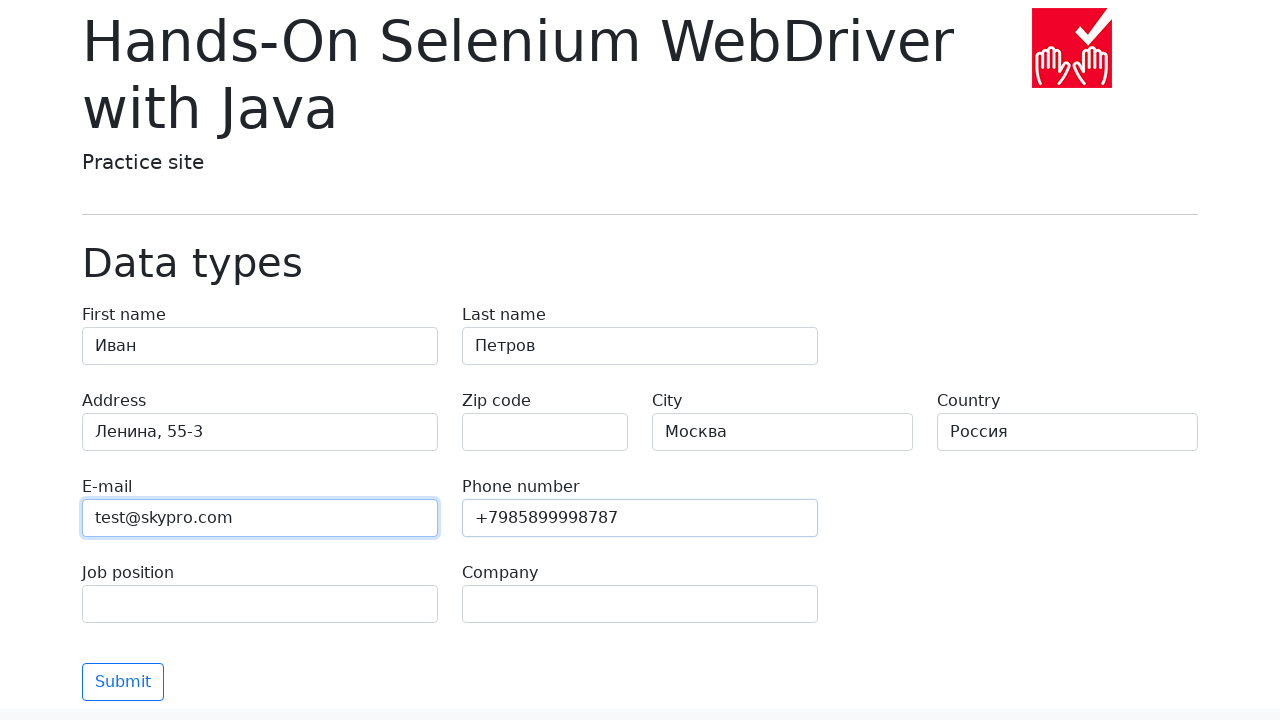

Filled job position field with 'QA' on [name="job-position"]
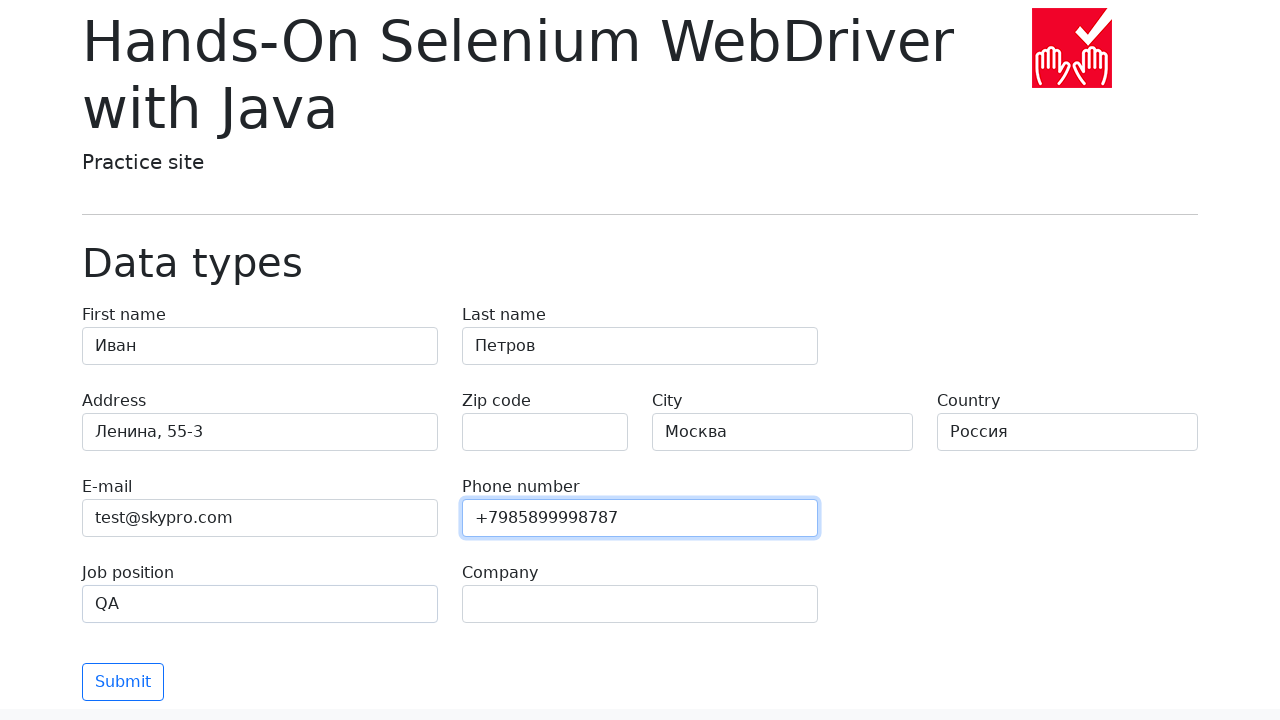

Filled company field with 'SkyPro' on [name="company"]
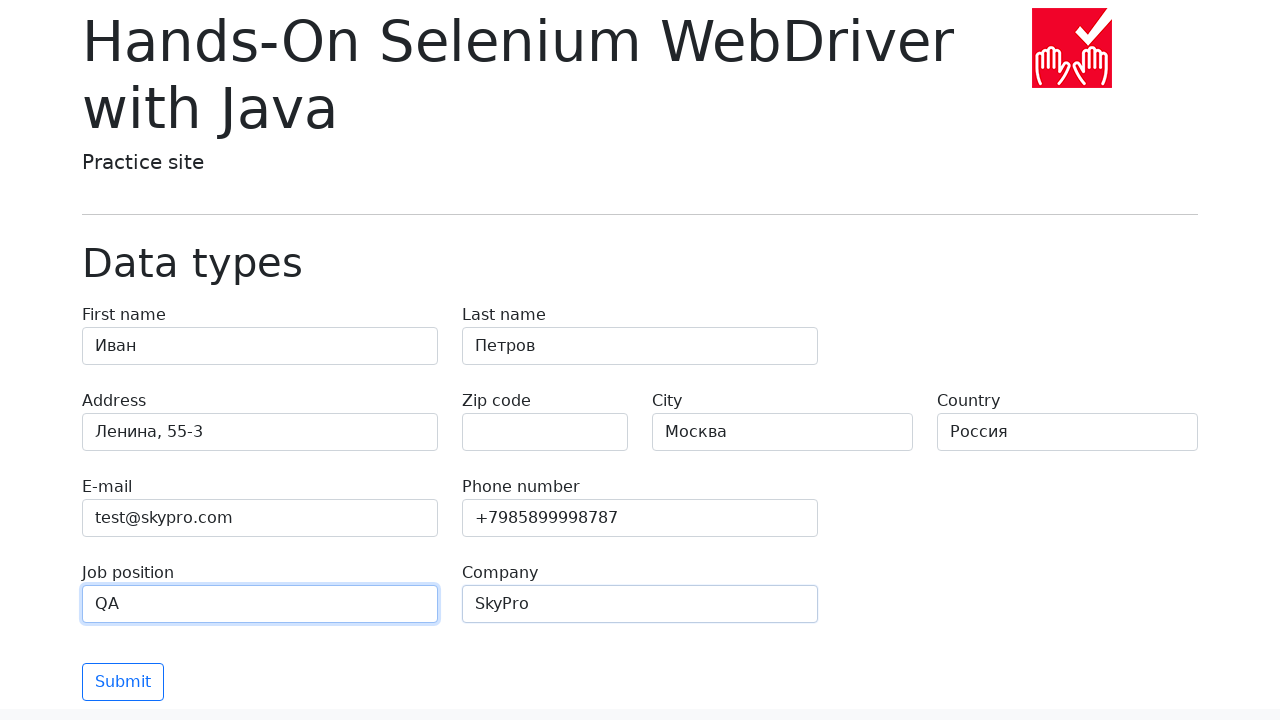

Clicked submit button to submit the form at (123, 682) on [type="submit"]
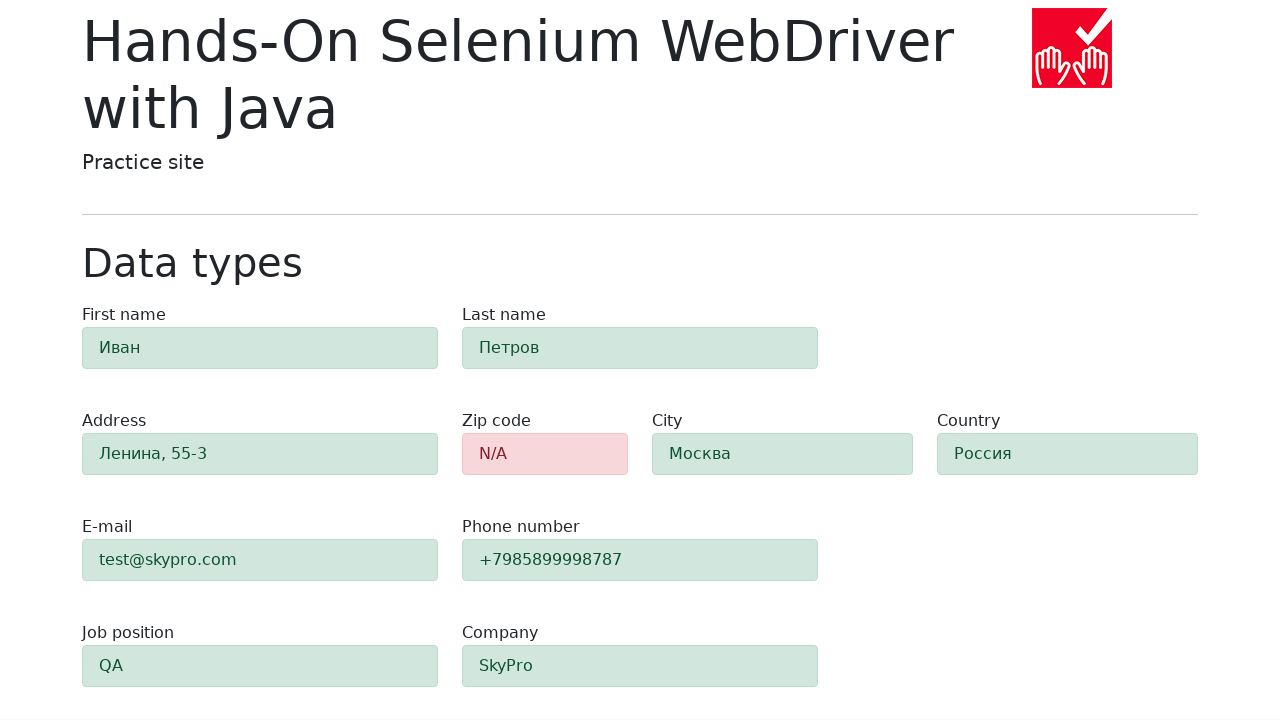

Waited for form submission to process
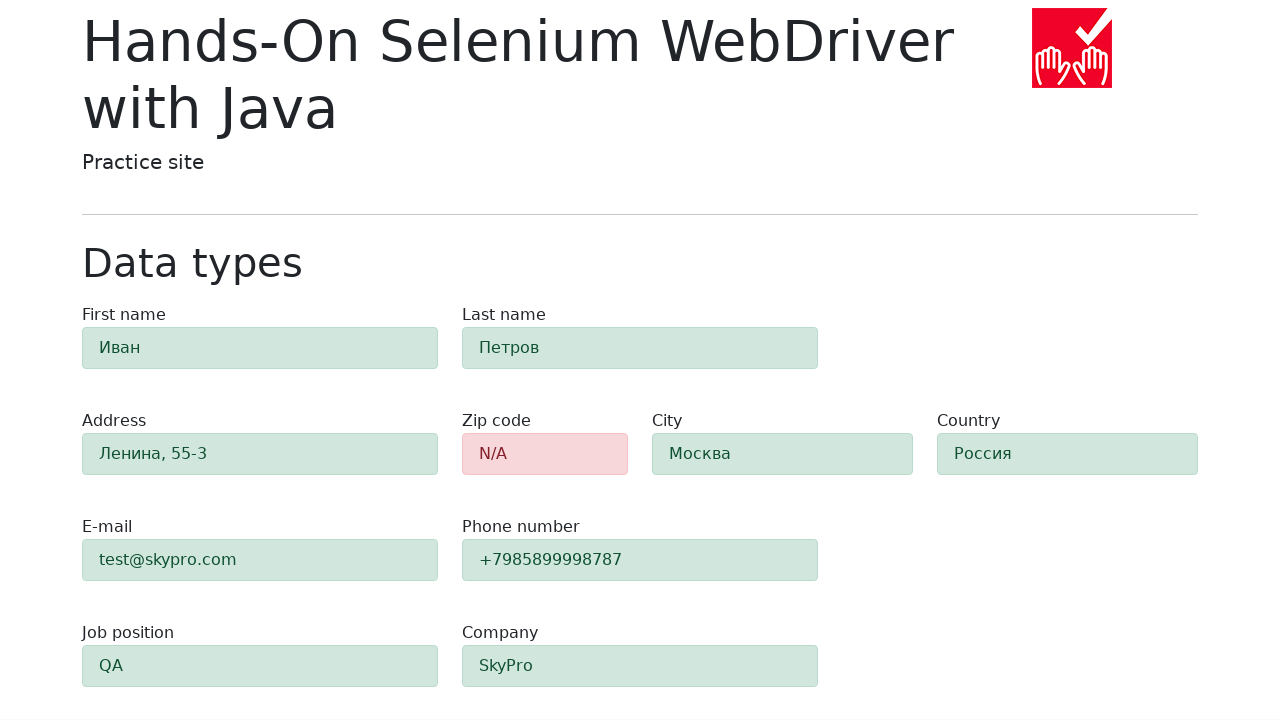

Verified zip code field has alert-danger validation state
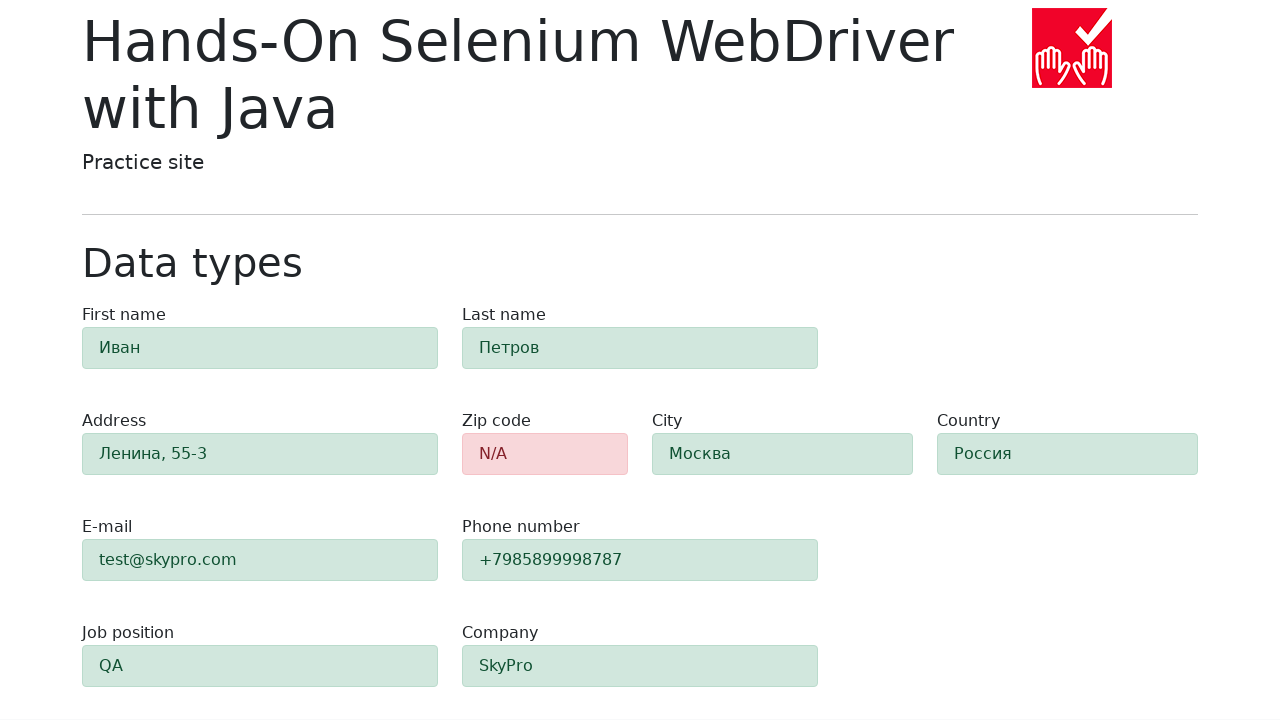

Verified first-name field has alert-success validation state
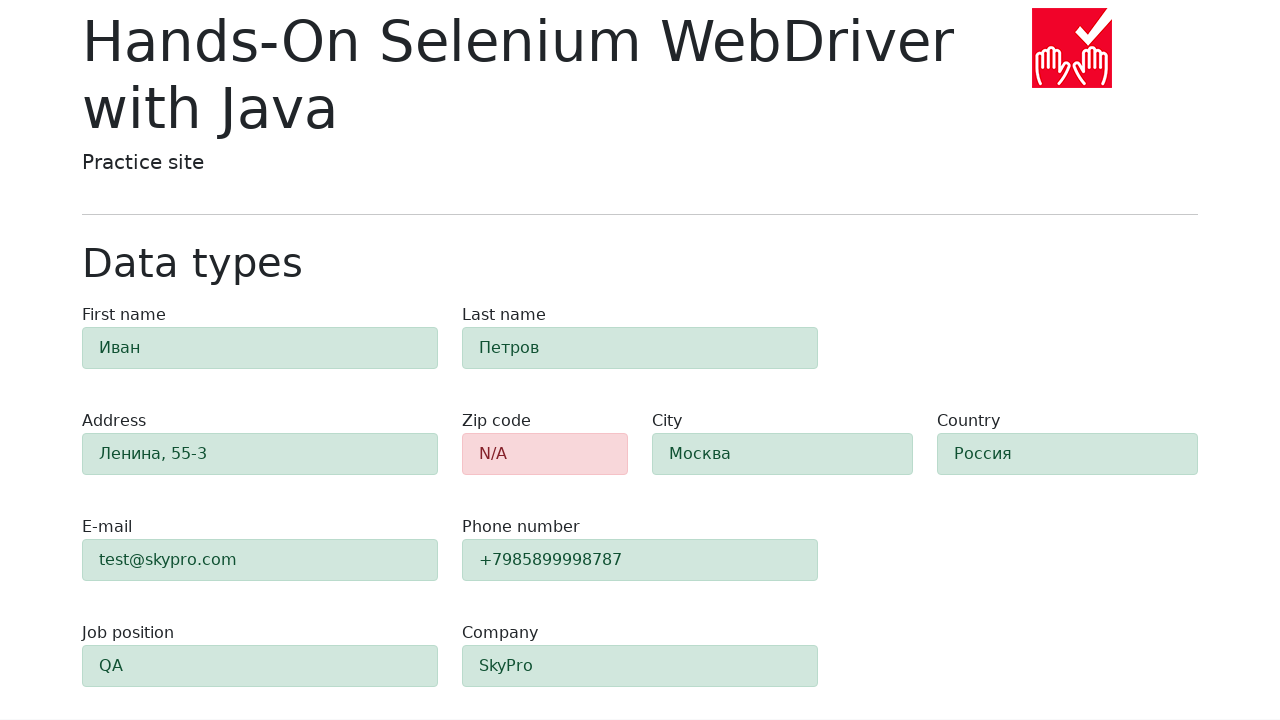

Verified last-name field has alert-success validation state
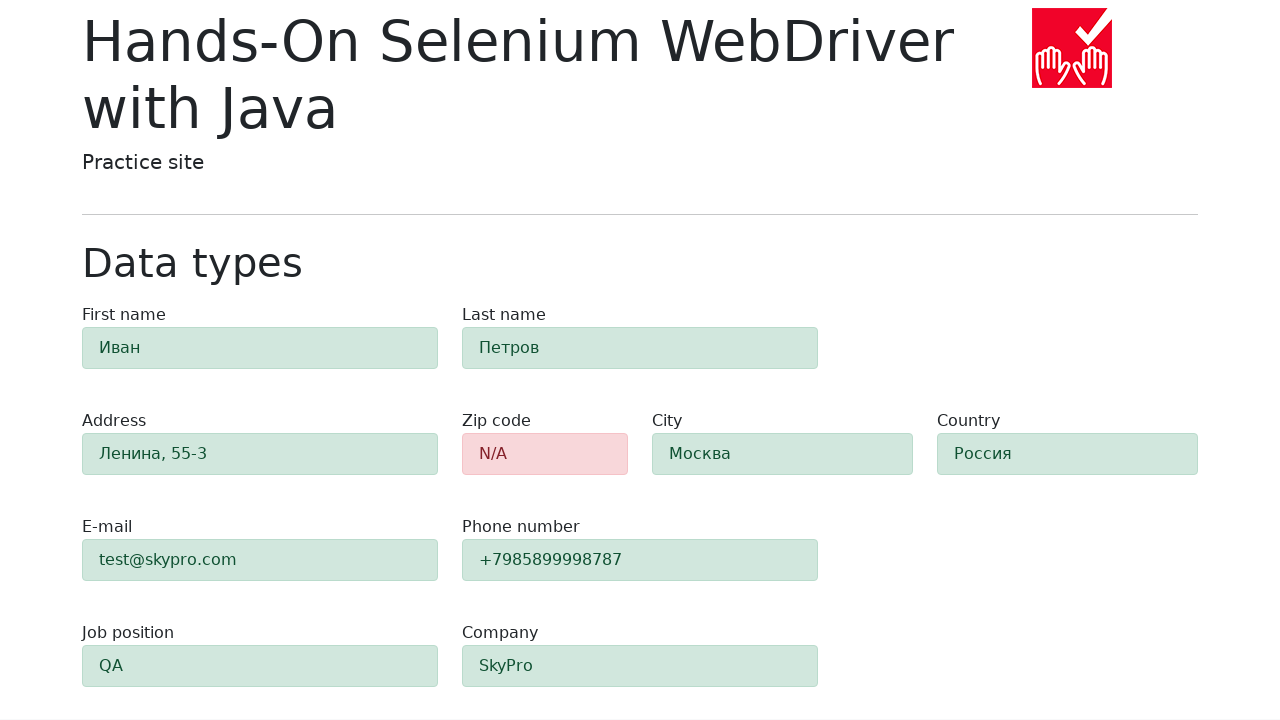

Verified address field has alert-success validation state
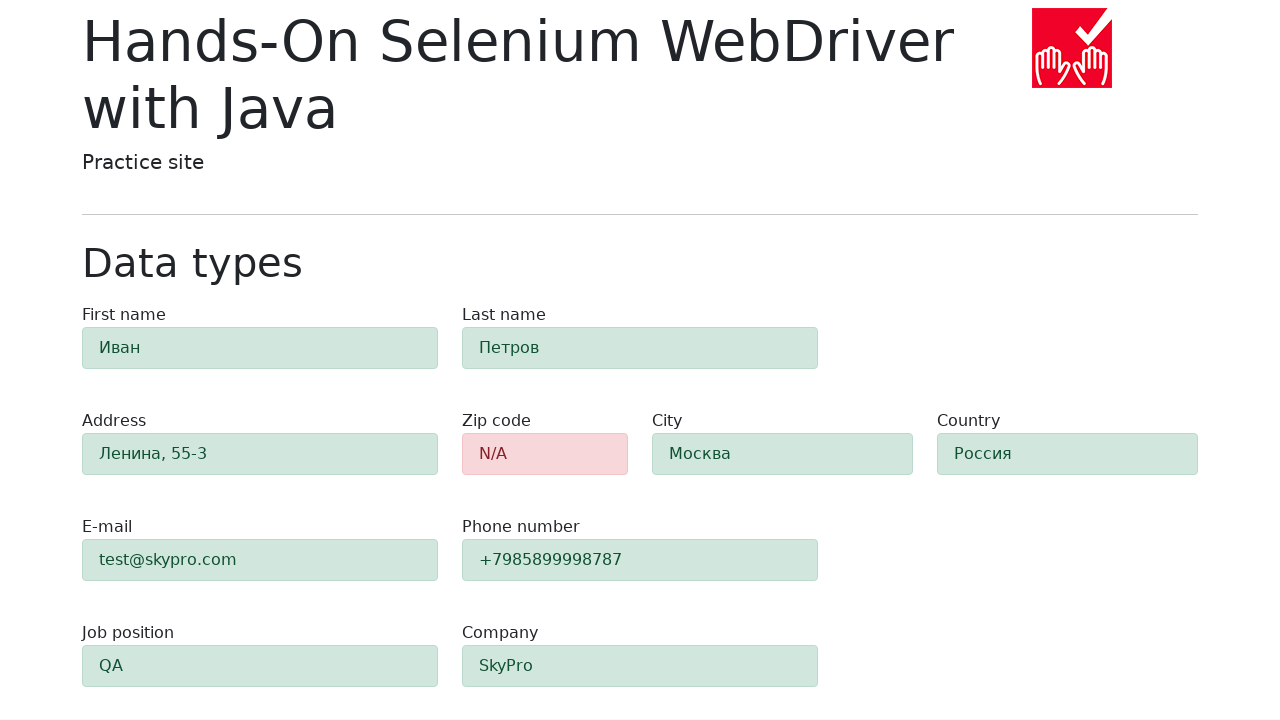

Verified city field has alert-success validation state
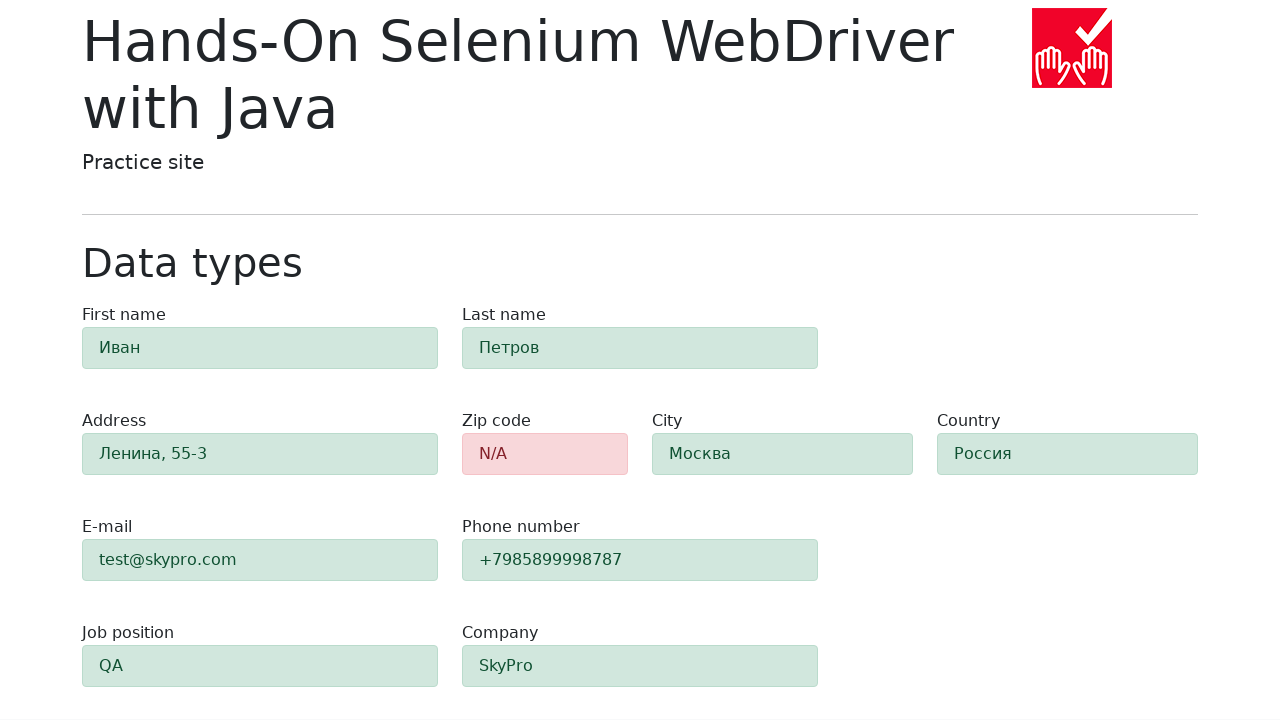

Verified country field has alert-success validation state
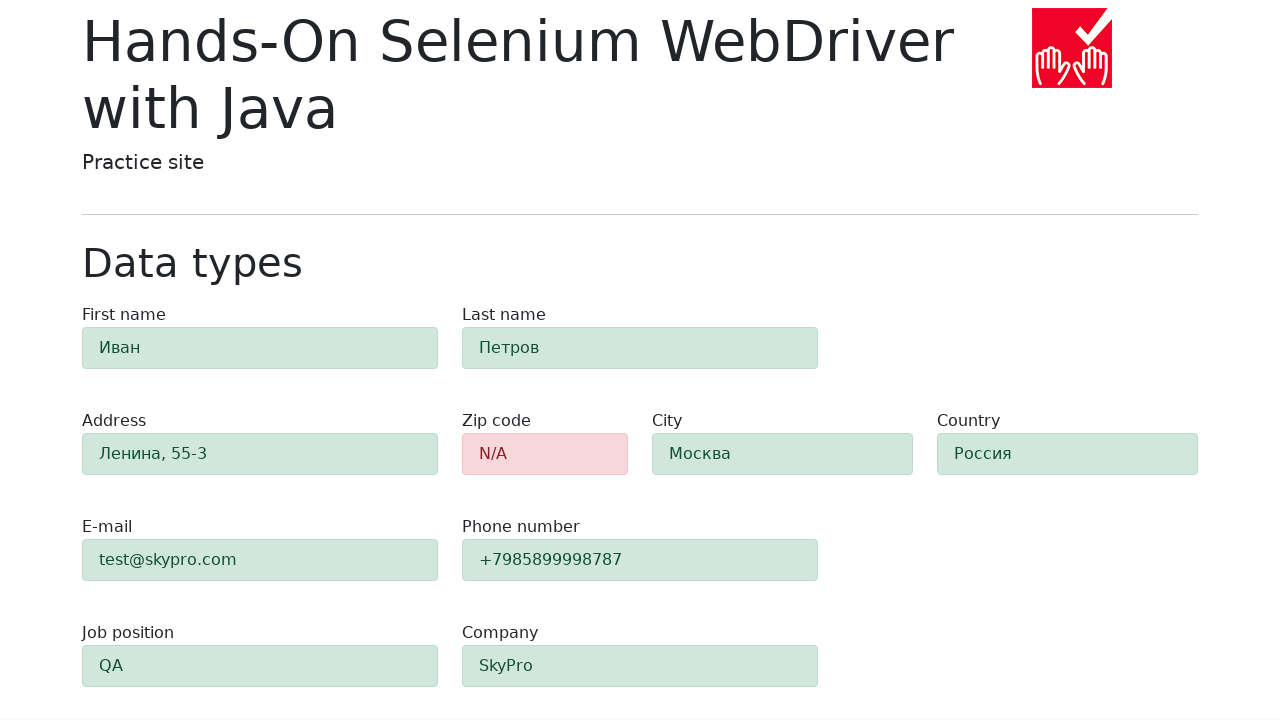

Verified e-mail field has alert-success validation state
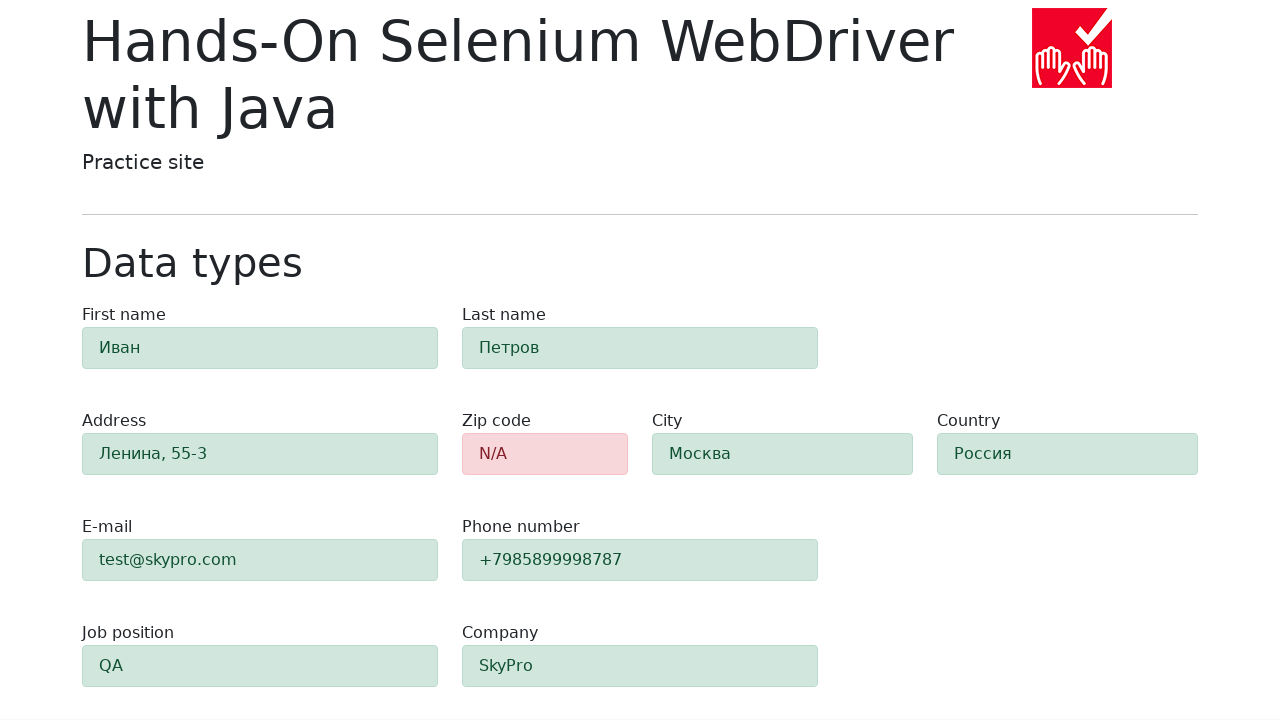

Verified phone field has alert-success validation state
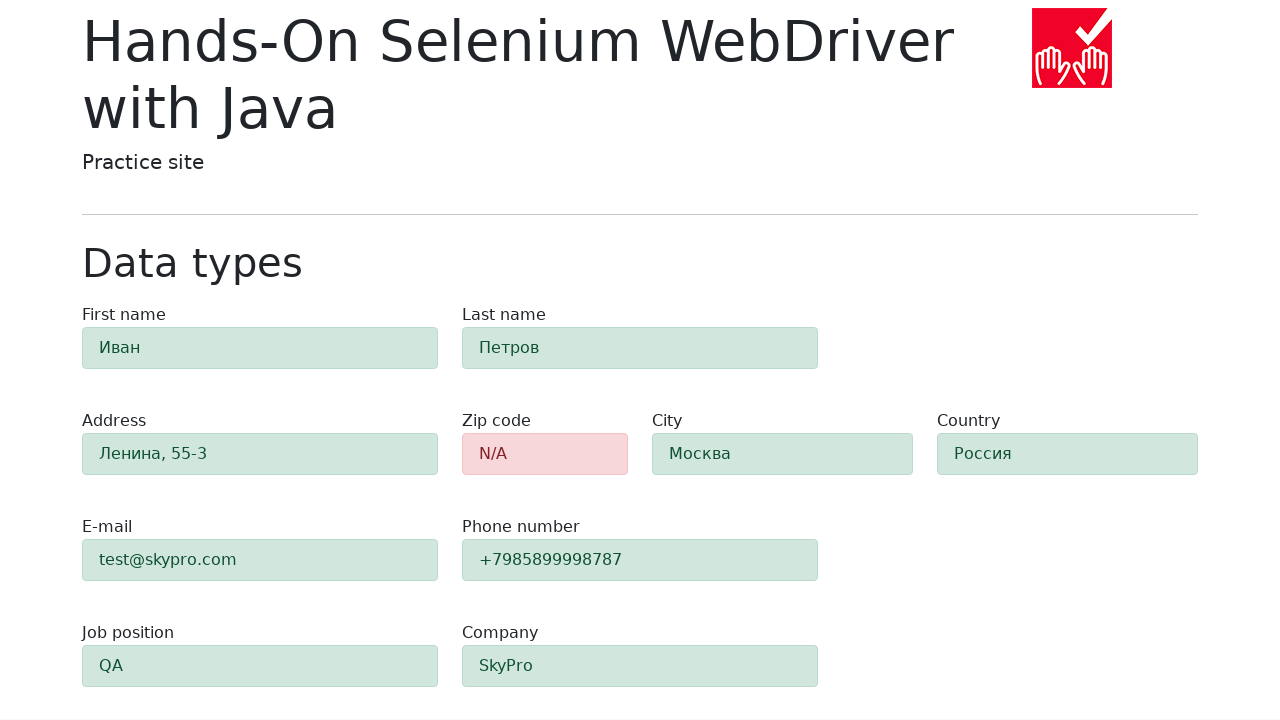

Verified job-position field has alert-success validation state
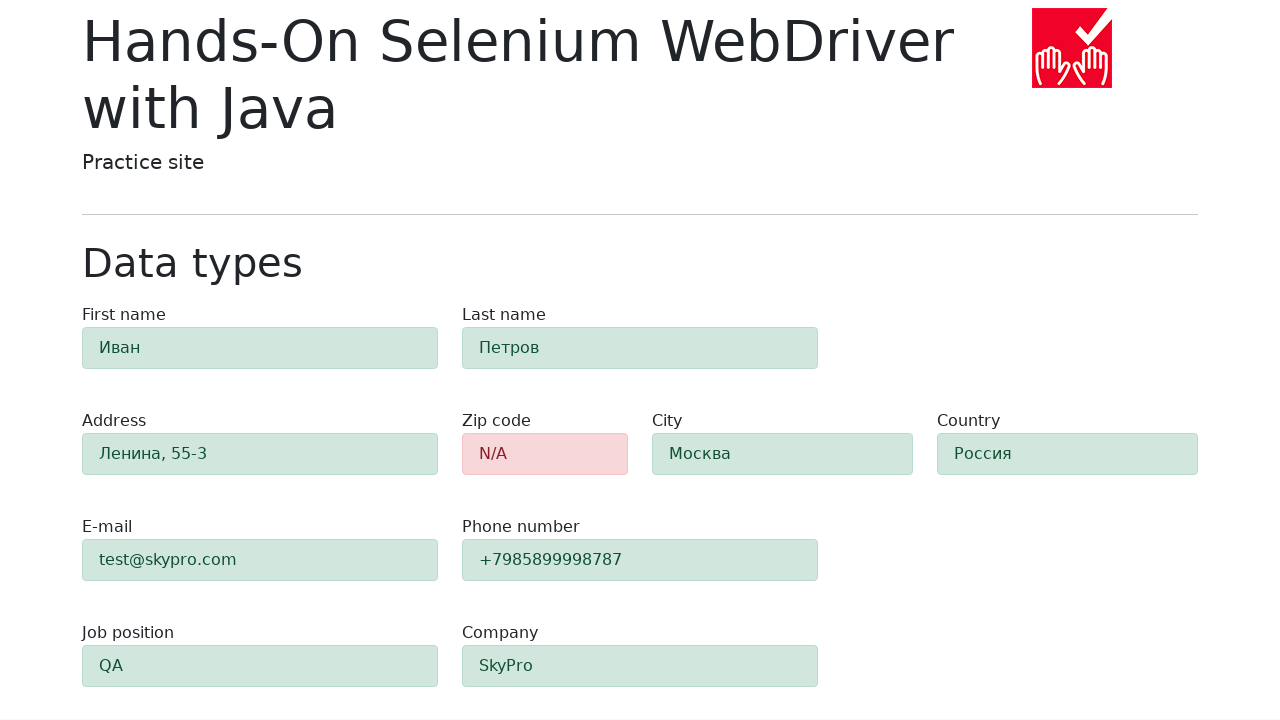

Verified company field has alert-success validation state
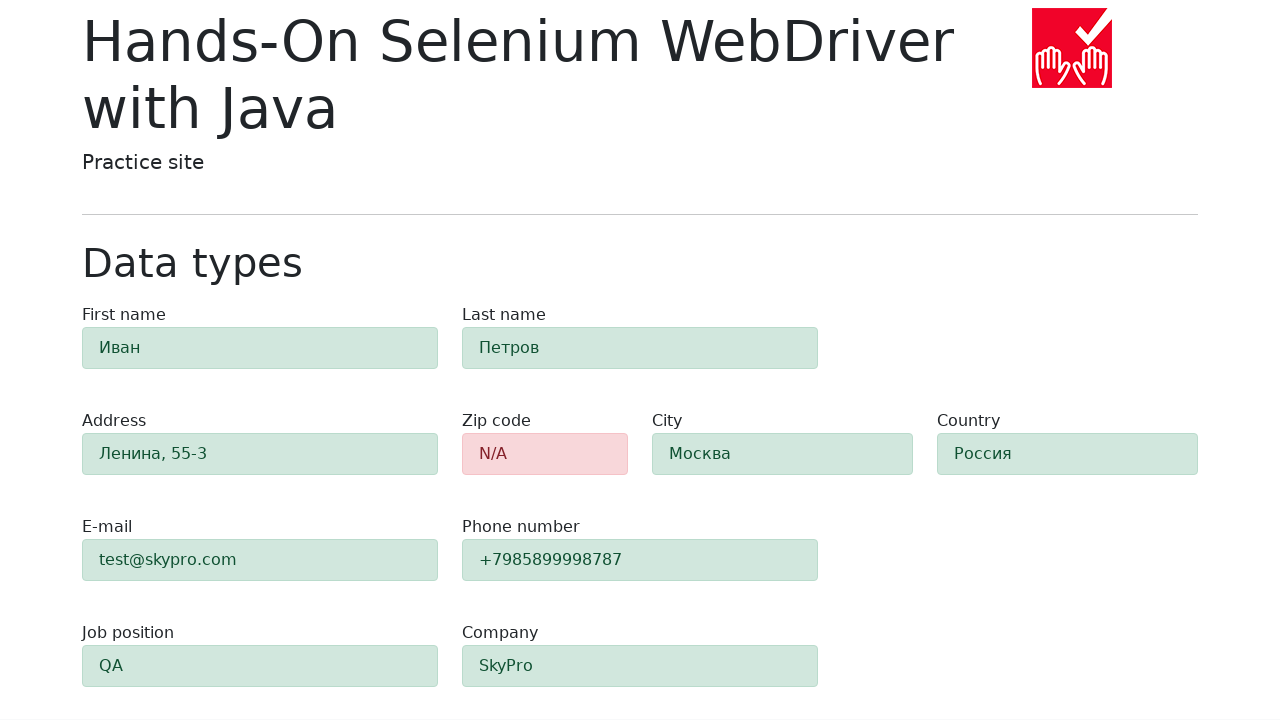

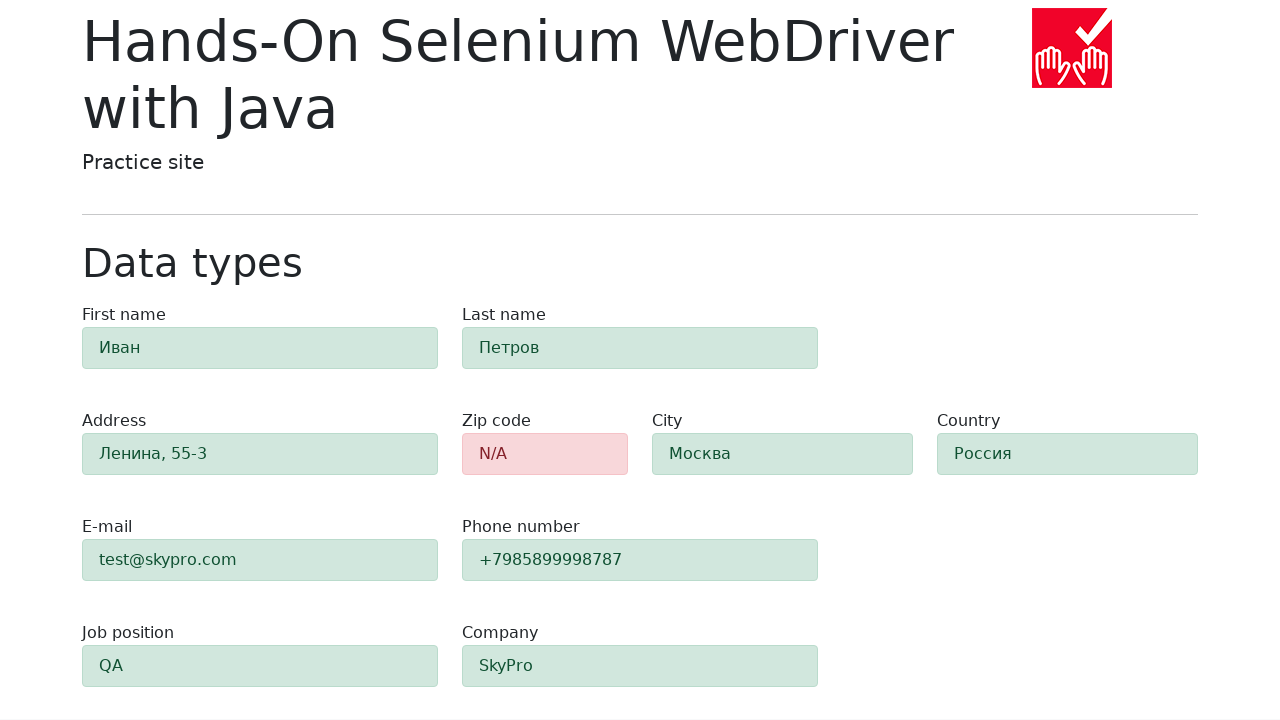